Tests dropdown selection functionality on a practice page by selecting currency options using three different methods: by index, by visible text, and by value.

Starting URL: https://rahulshettyacademy.com/dropdownsPractise/

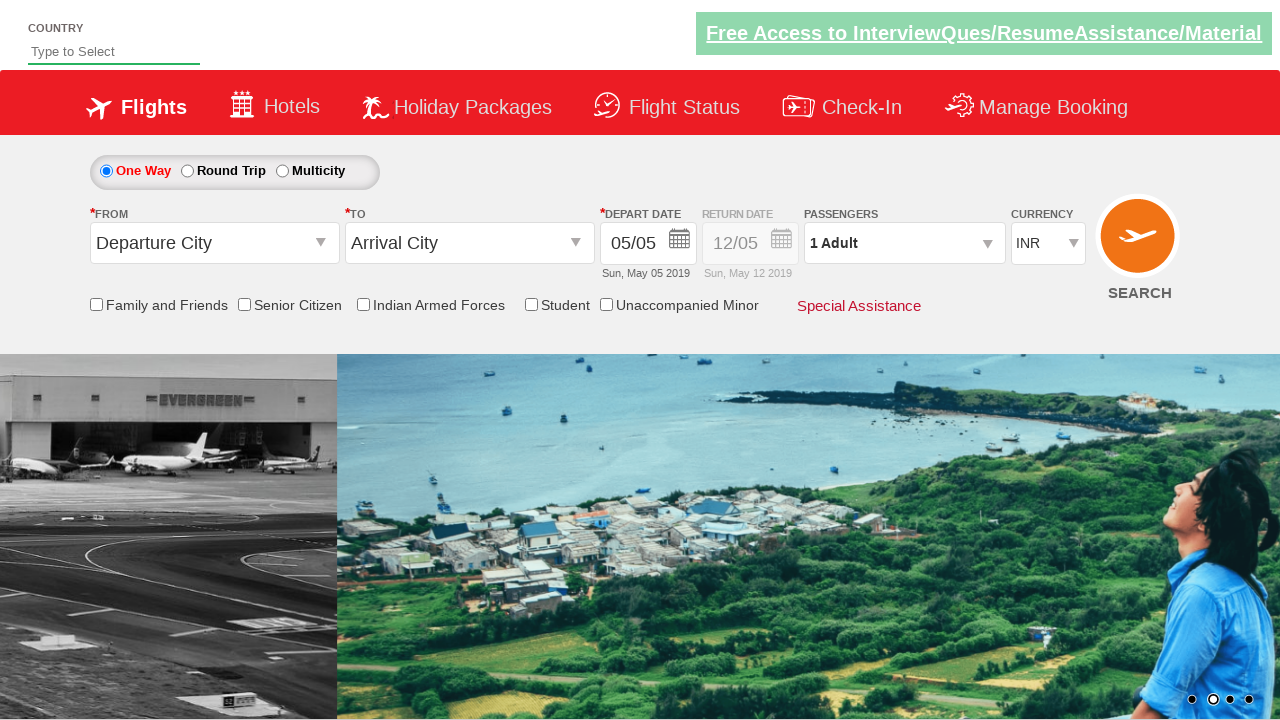

Navigated to dropdown practice page
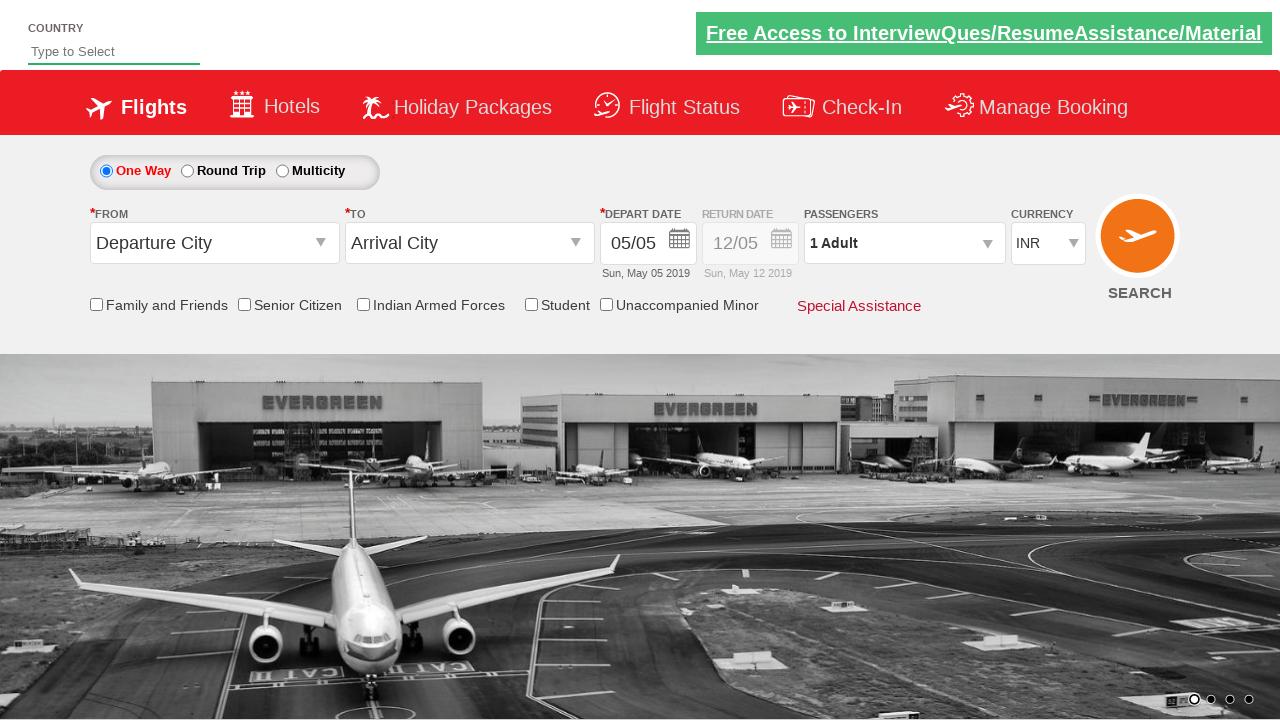

Selected dropdown option by index 3 on #ctl00_mainContent_DropDownListCurrency
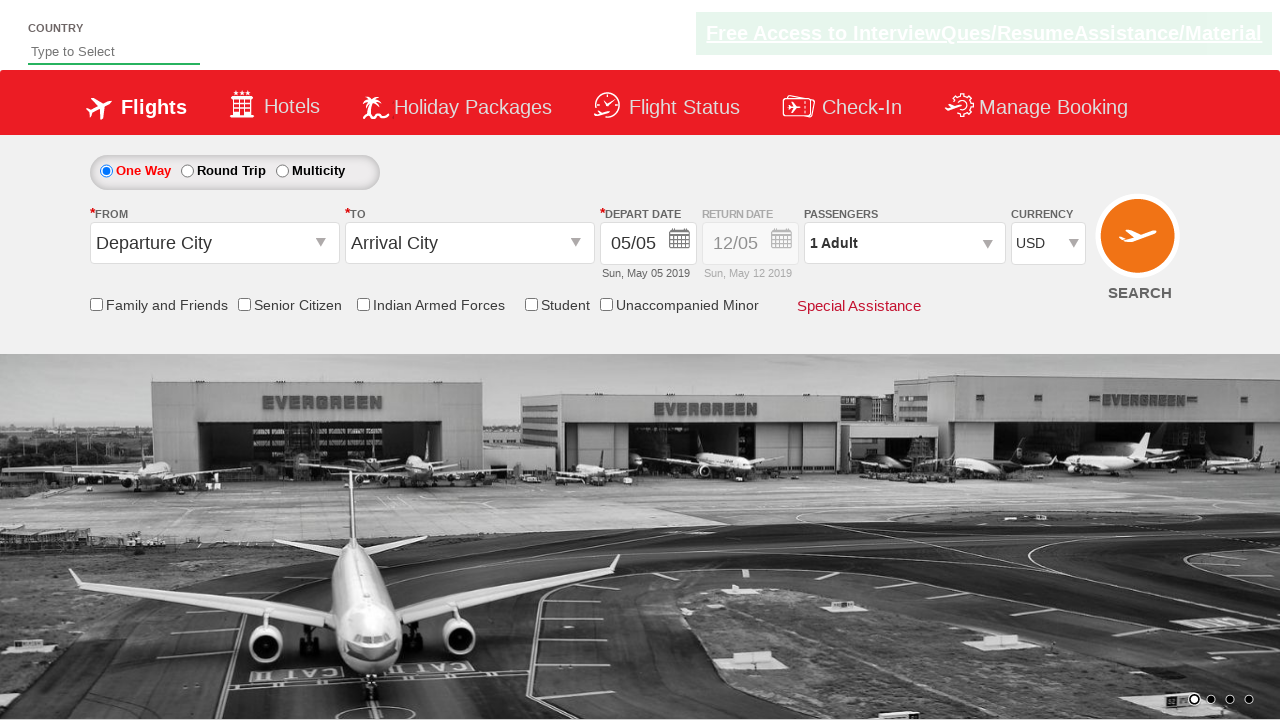

Selected dropdown option by visible text 'AED' on #ctl00_mainContent_DropDownListCurrency
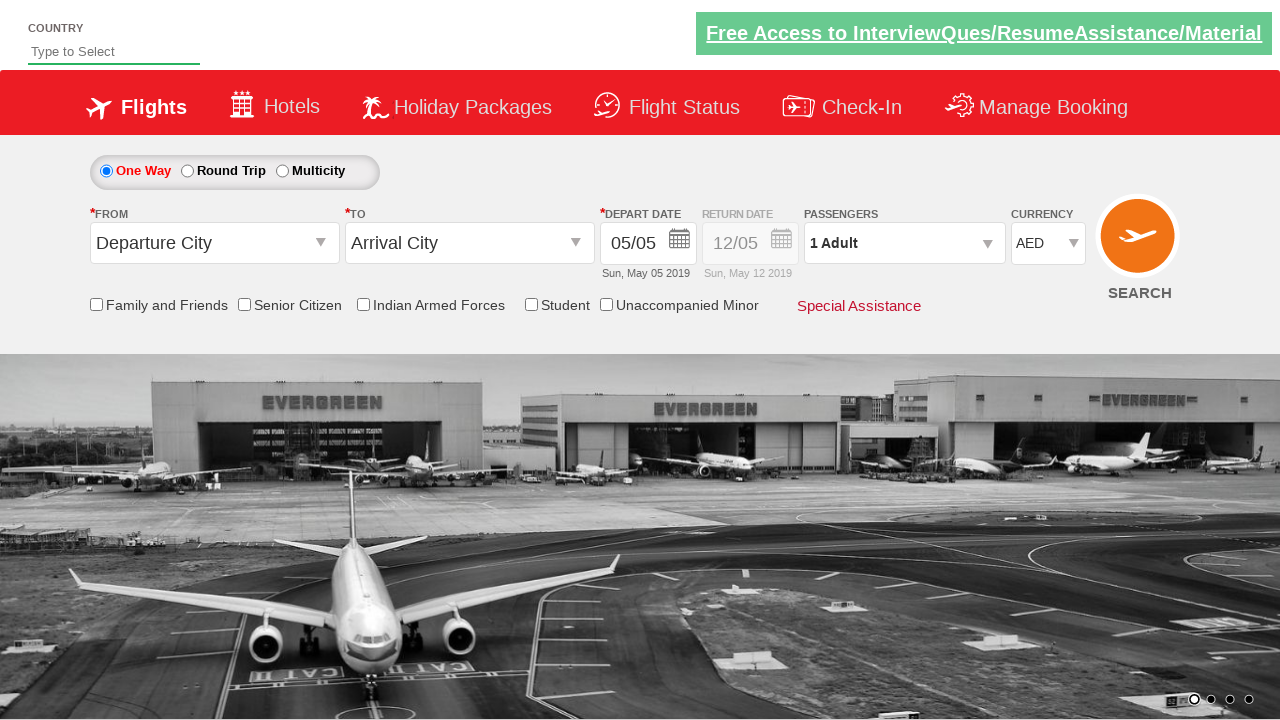

Selected dropdown option by value 'INR' on #ctl00_mainContent_DropDownListCurrency
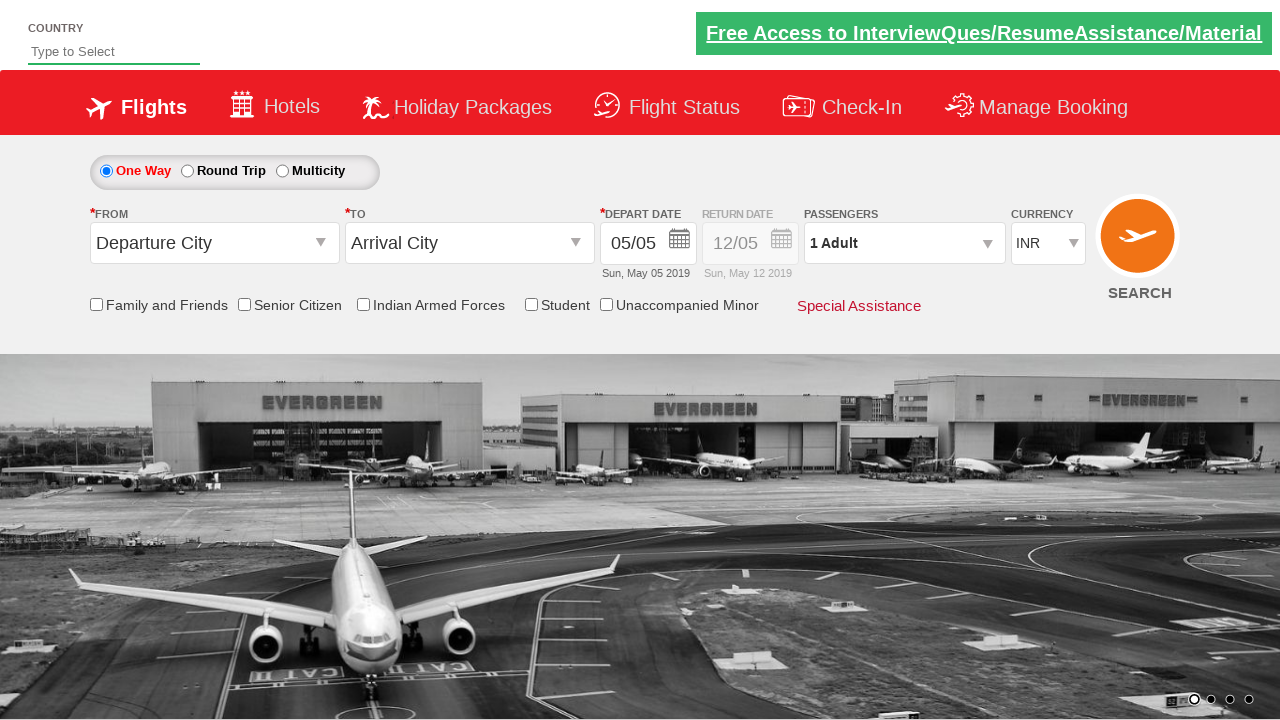

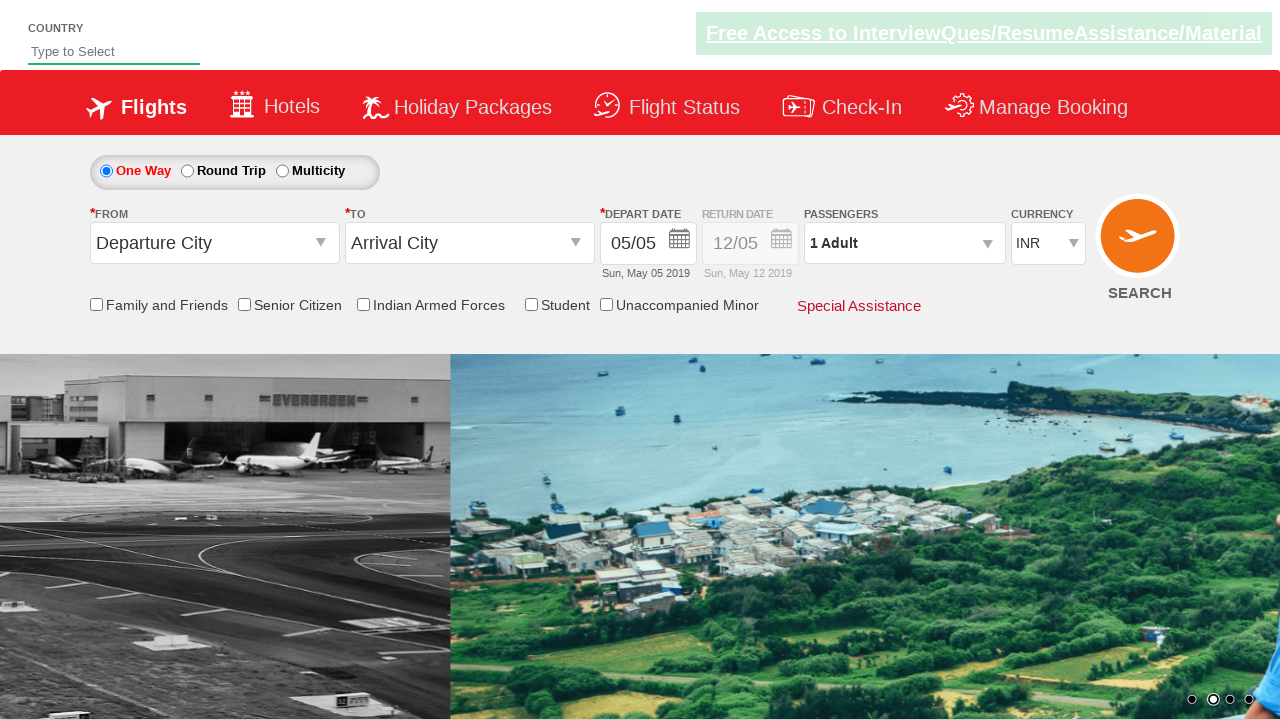